Tests page scrolling functionality by navigating to the Selenium website and scrolling down the page by 1000 pixels using JavaScript execution.

Starting URL: https://www.selenium.dev/

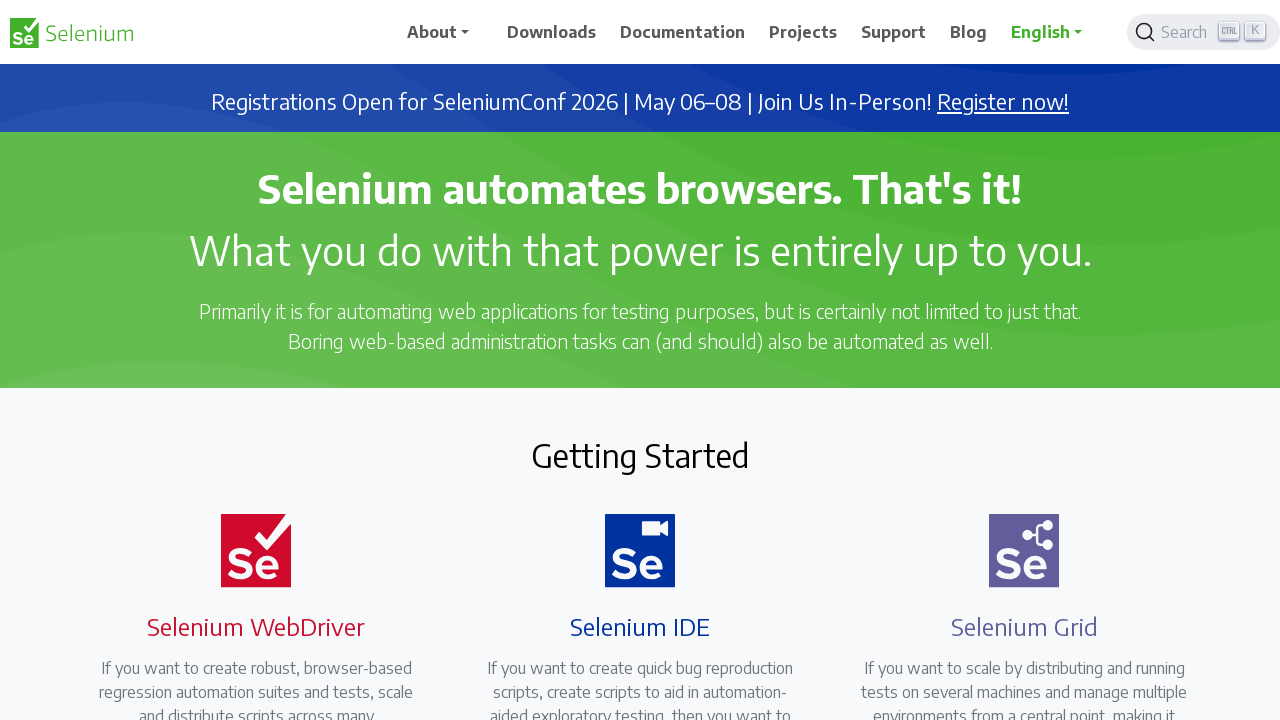

Navigated to Selenium website homepage
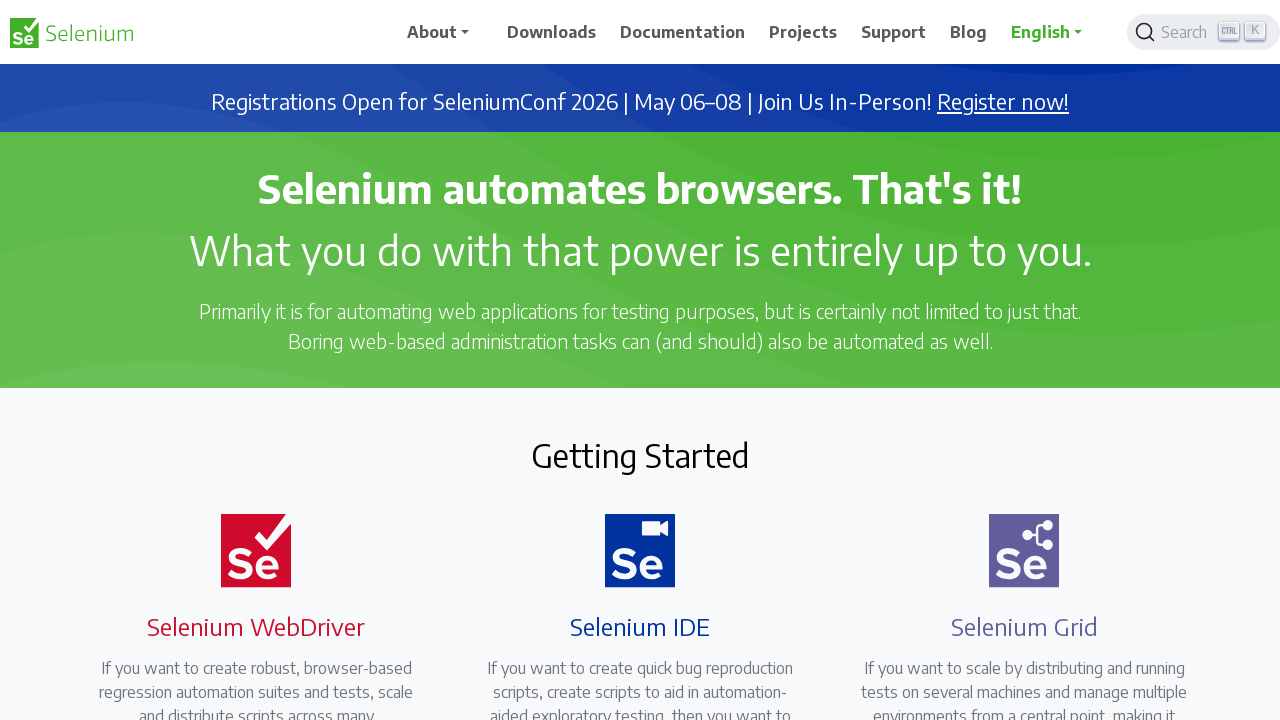

Scrolled down the page by 1000 pixels using JavaScript
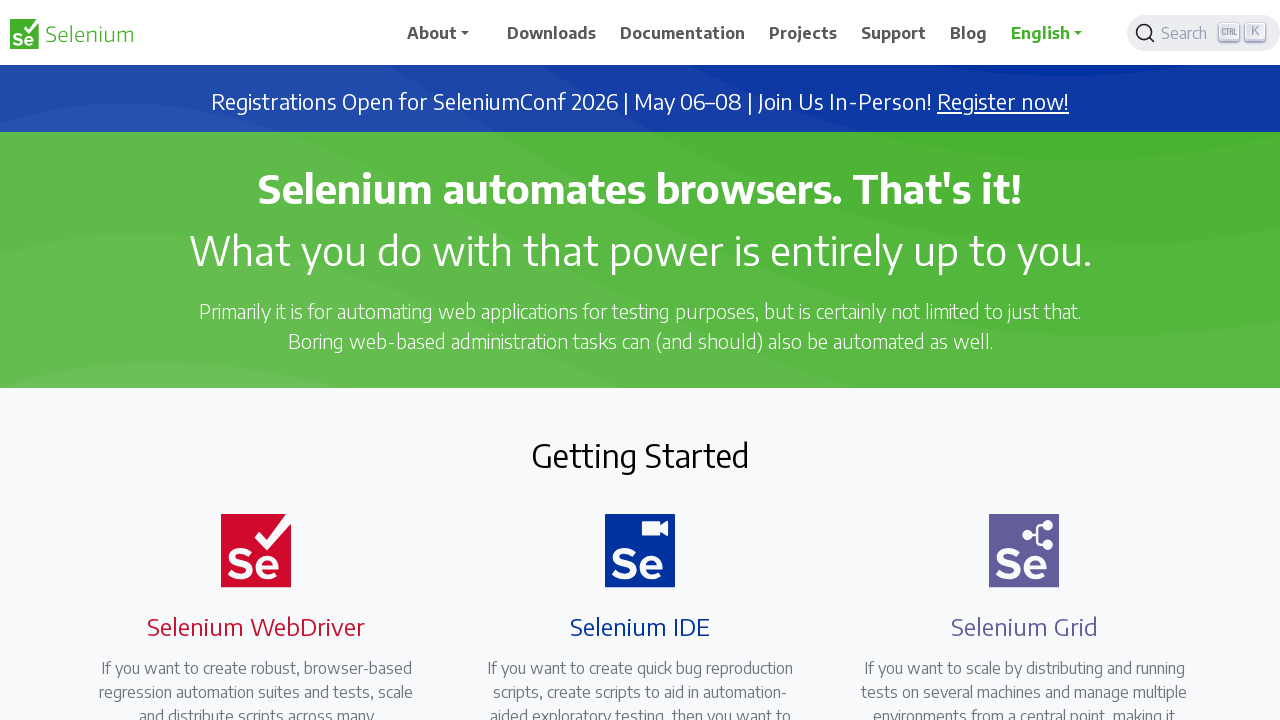

Waited 1000ms to observe the scroll effect
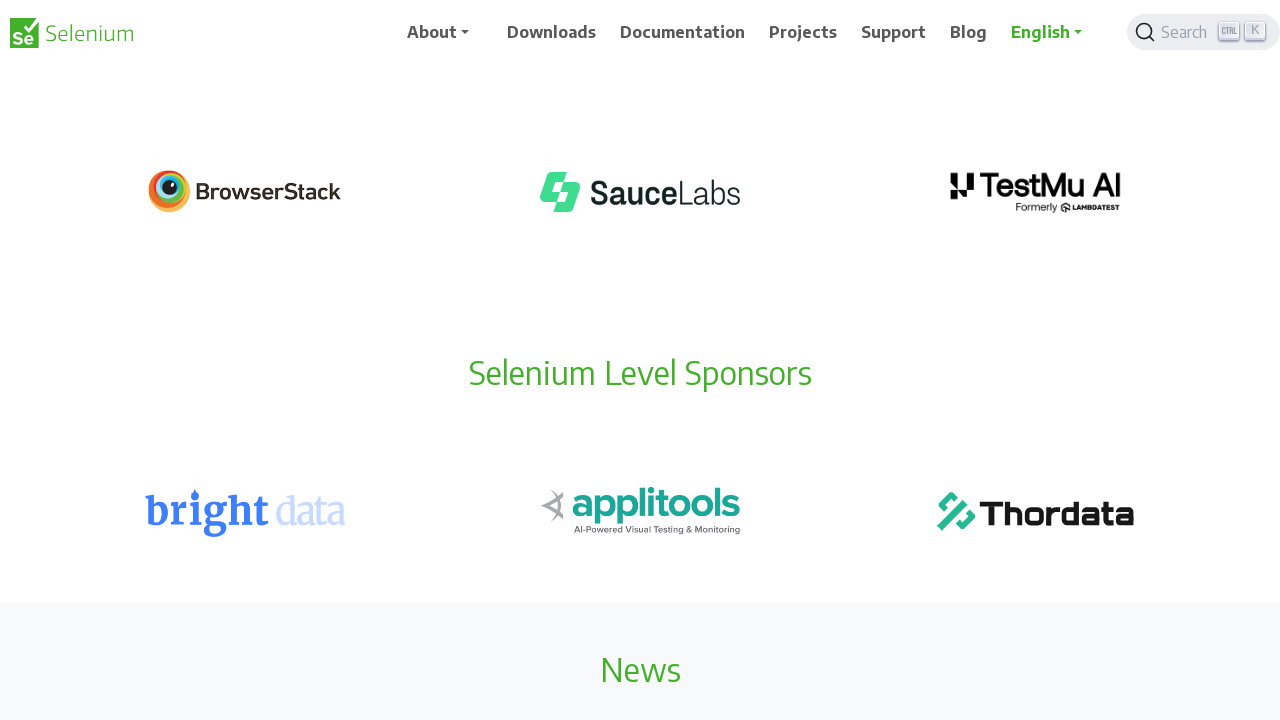

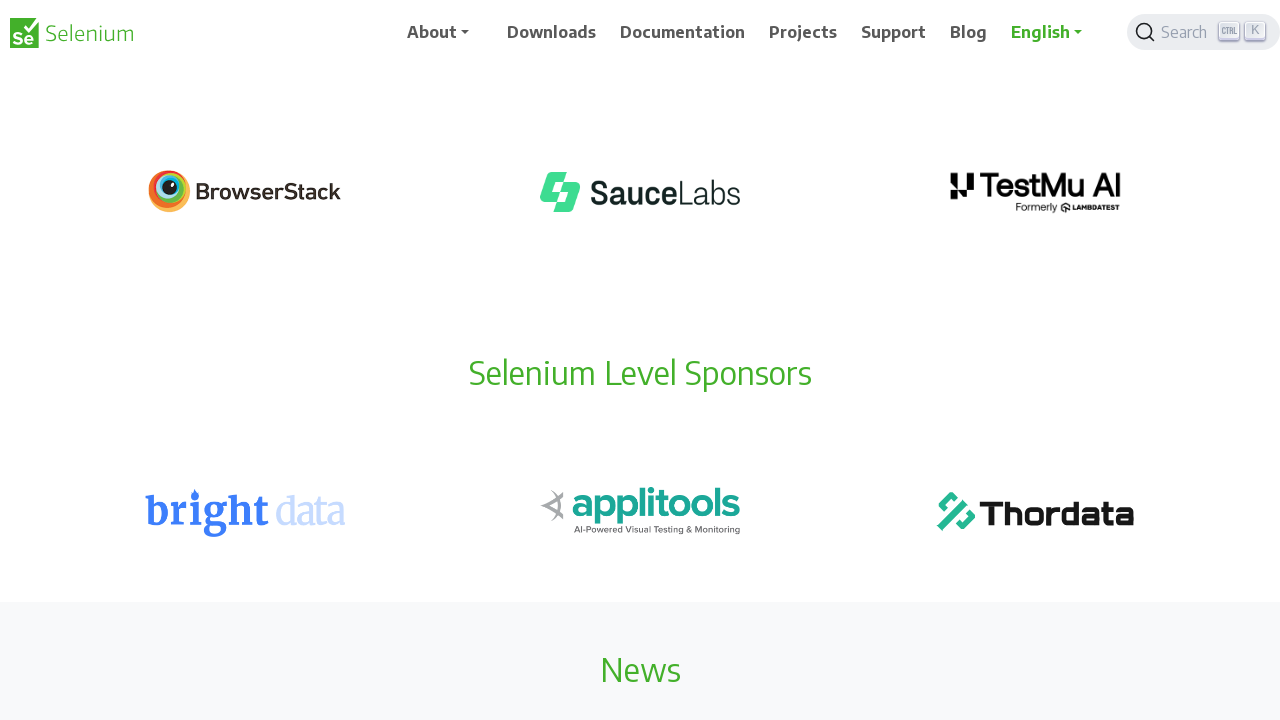